Tests Swiggy's location search functionality by entering a city name in the location input field and submitting it

Starting URL: https://www.swiggy.com/

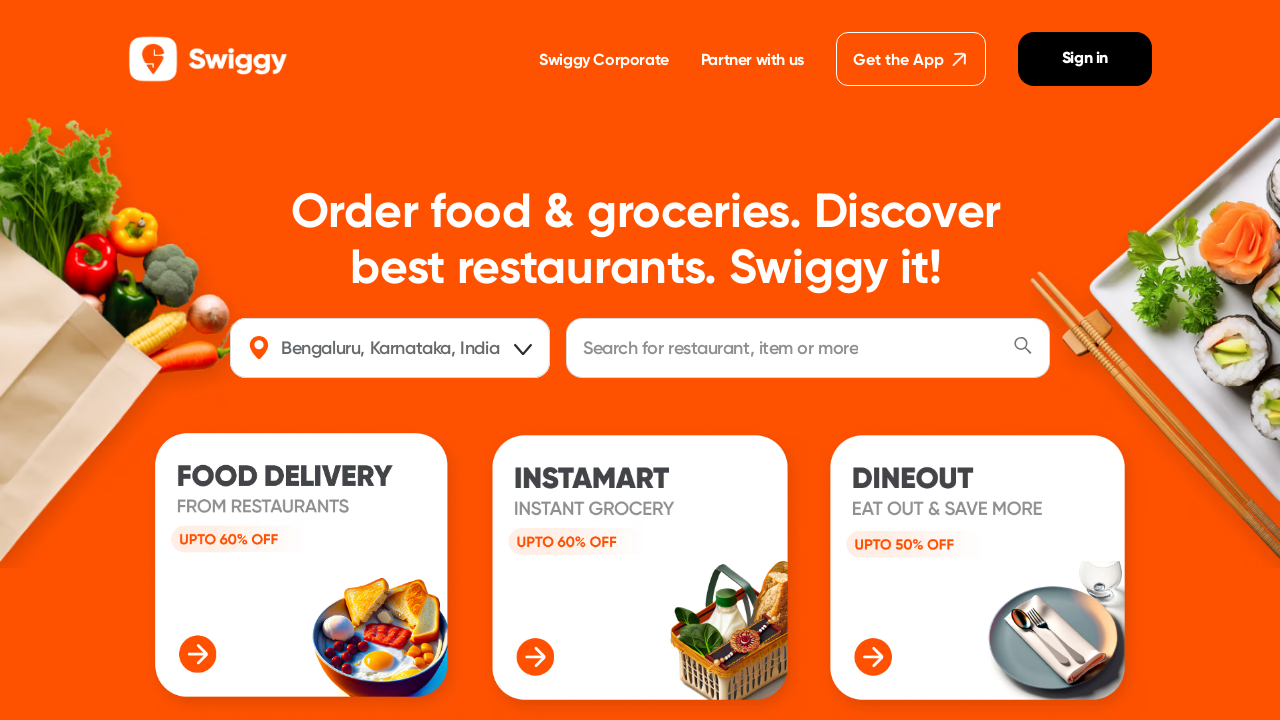

Cleared the location input field on #location
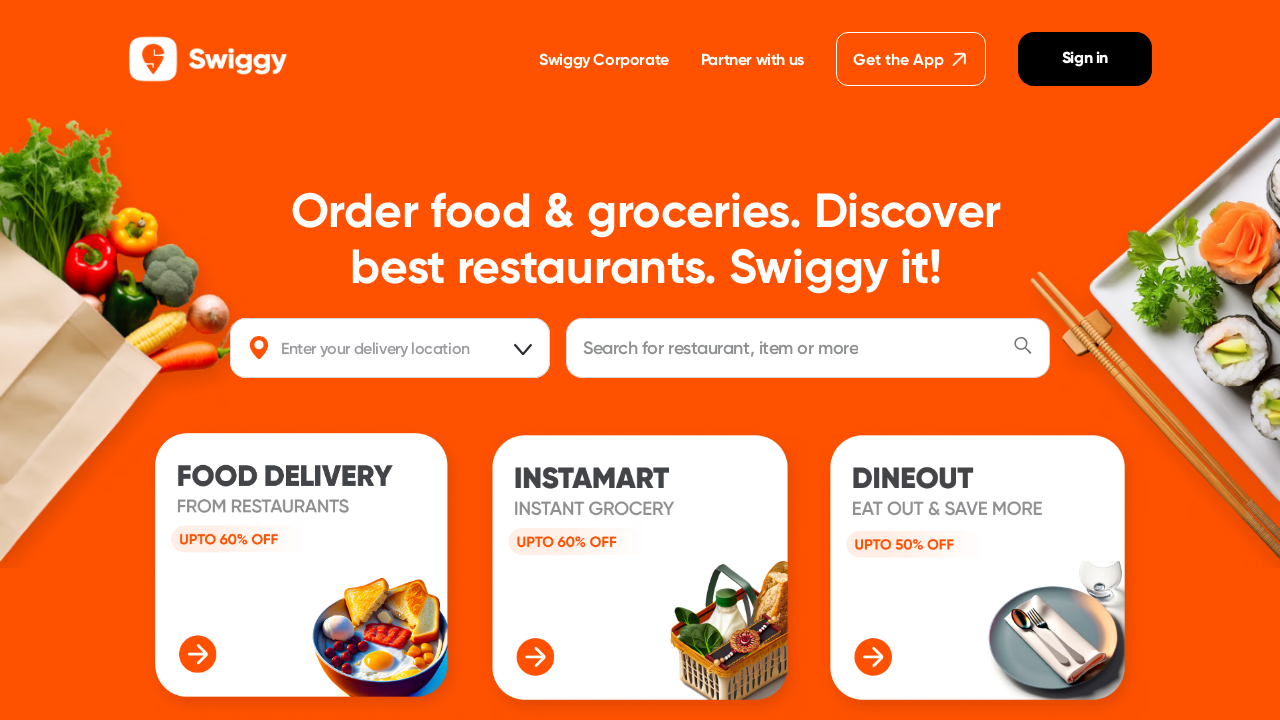

Entered 'Chennai' in the location input field on #location
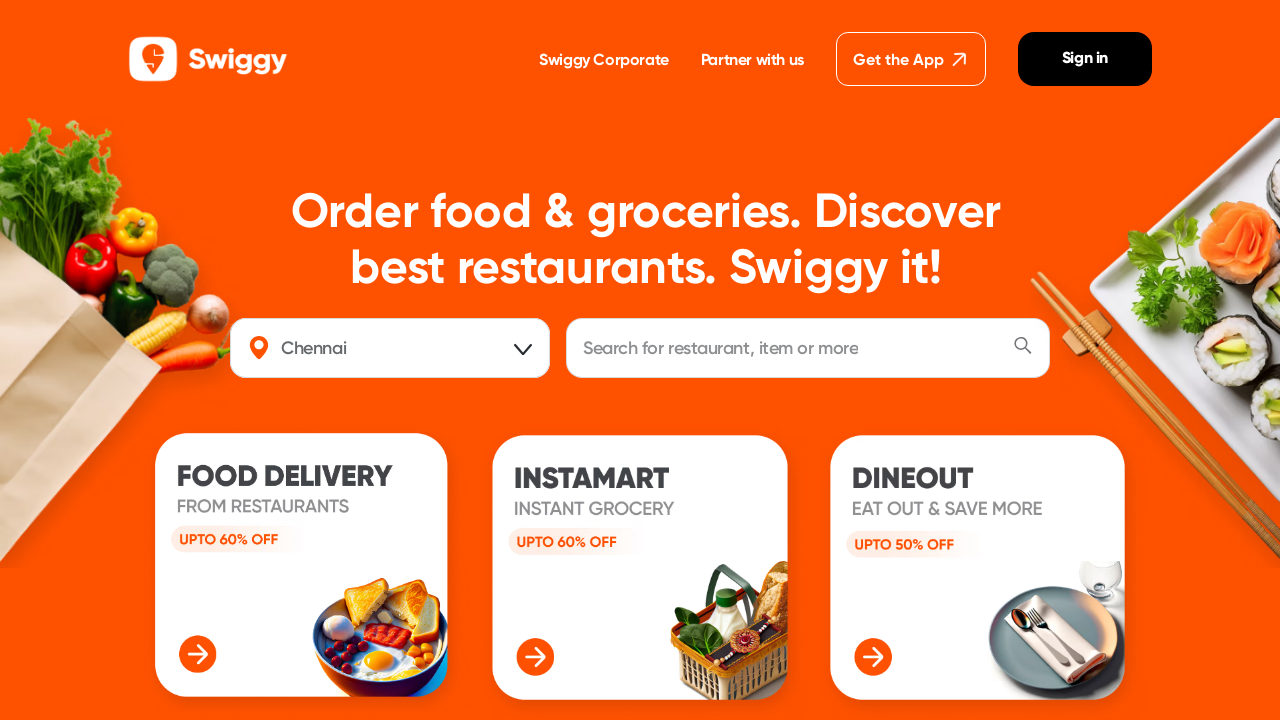

Pressed Enter to submit the location search on #location
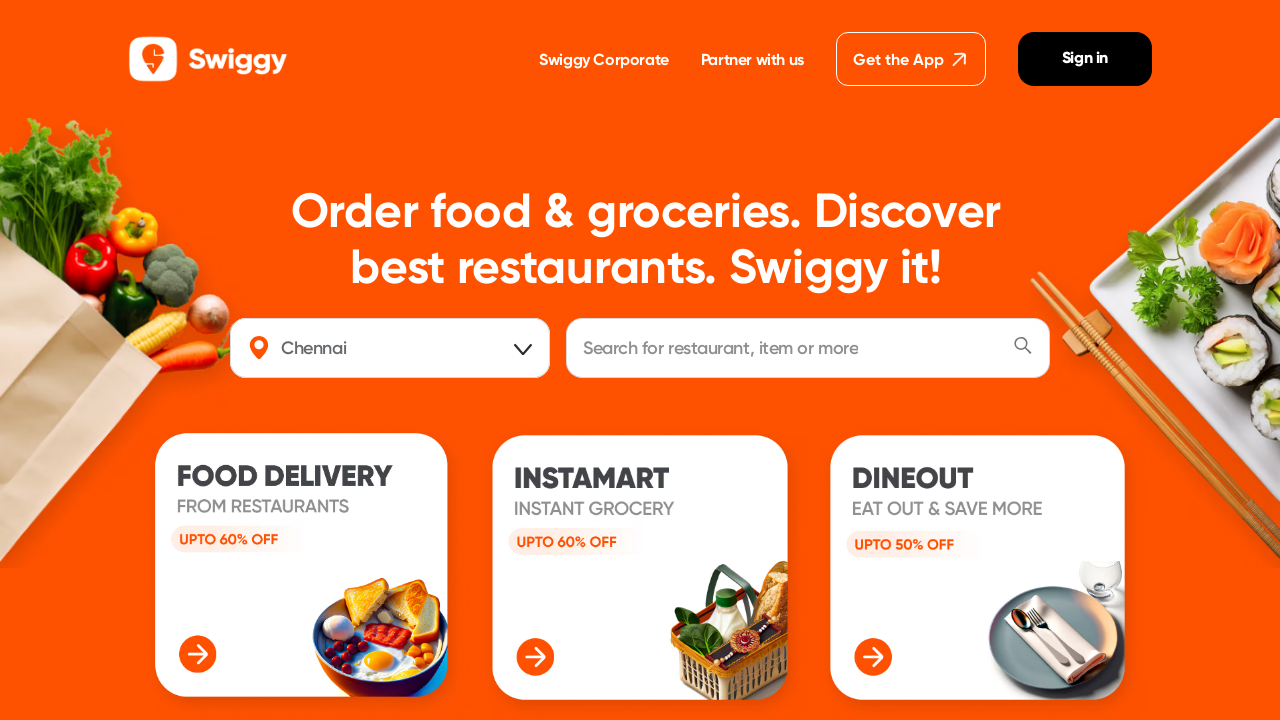

Waited 5 seconds for search results to load
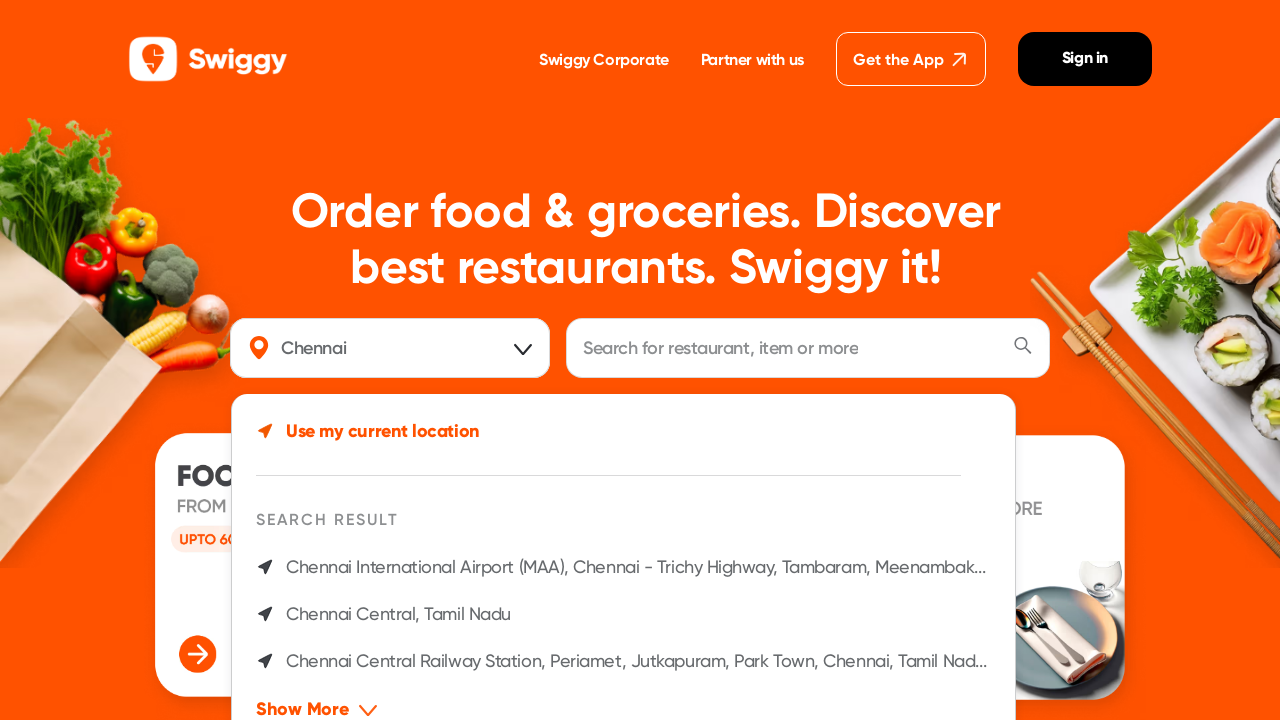

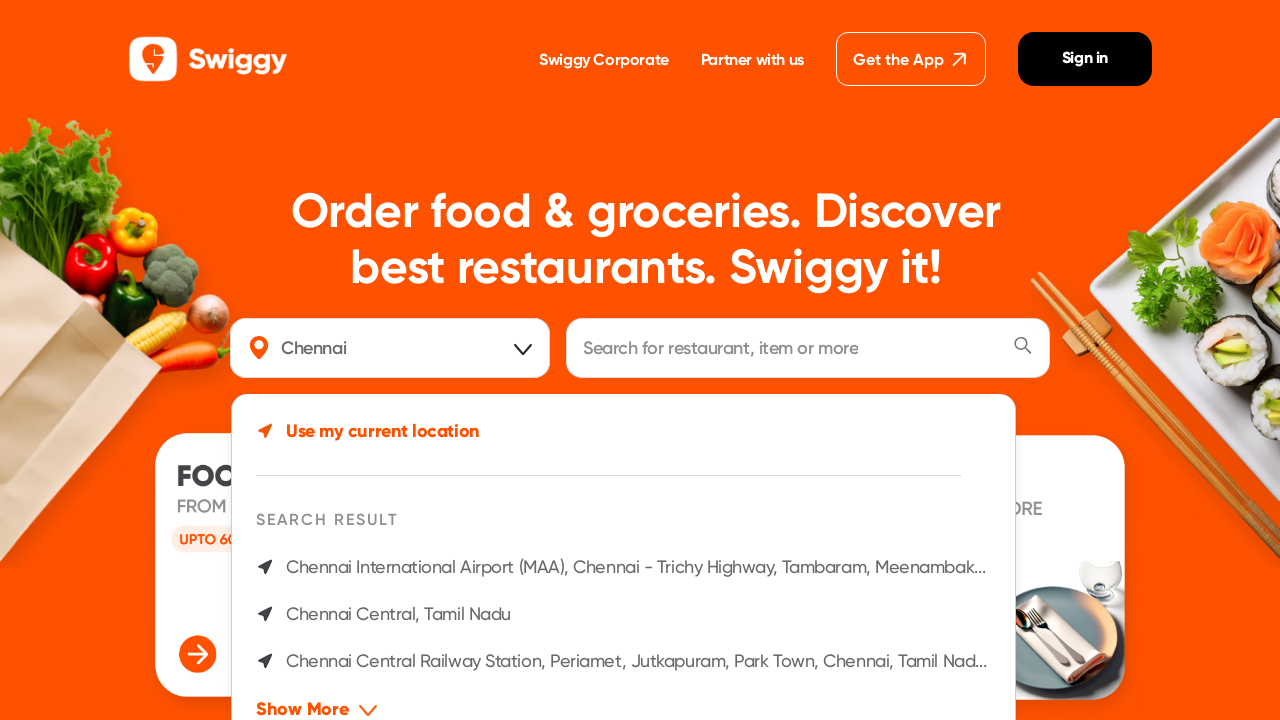